Tests sorting the Due column in descending order by clicking the column header twice and verifying the values are properly sorted

Starting URL: http://the-internet.herokuapp.com/tables

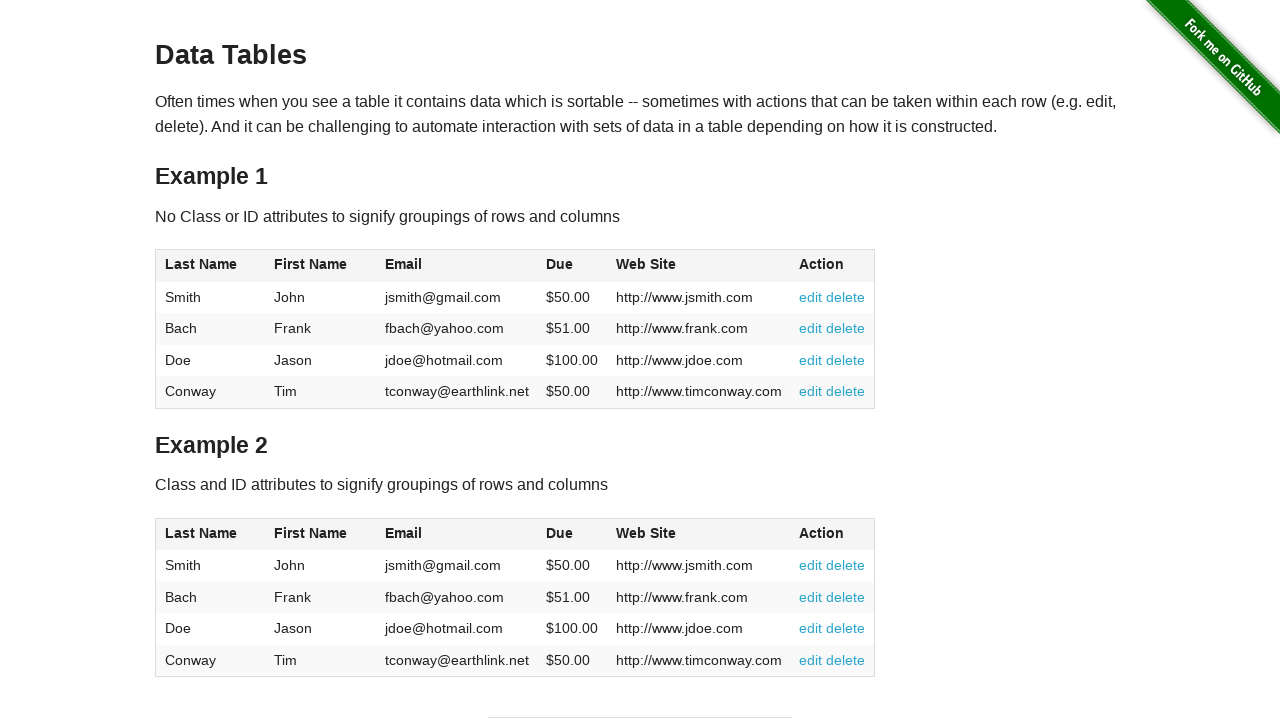

Clicked Due column header (4th column) to begin sorting at (572, 266) on #table1 thead tr th:nth-of-type(4)
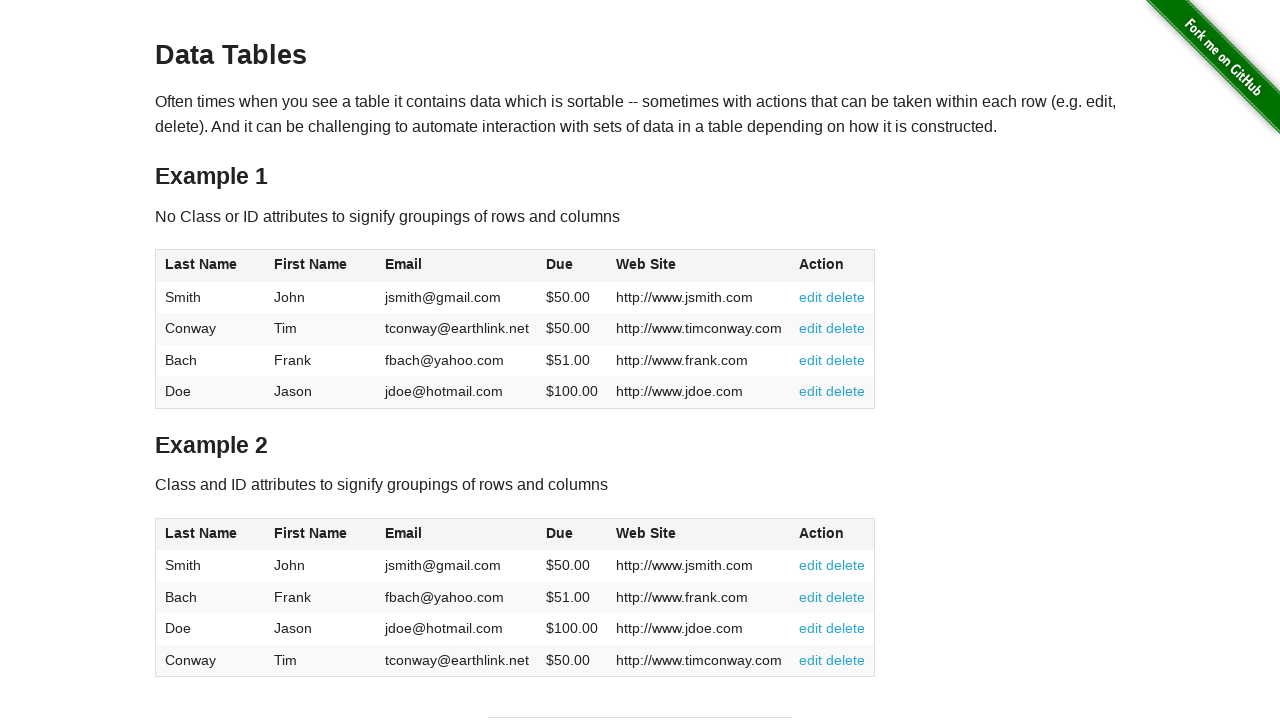

Clicked Due column header again to sort in descending order at (572, 266) on #table1 thead tr th:nth-of-type(4)
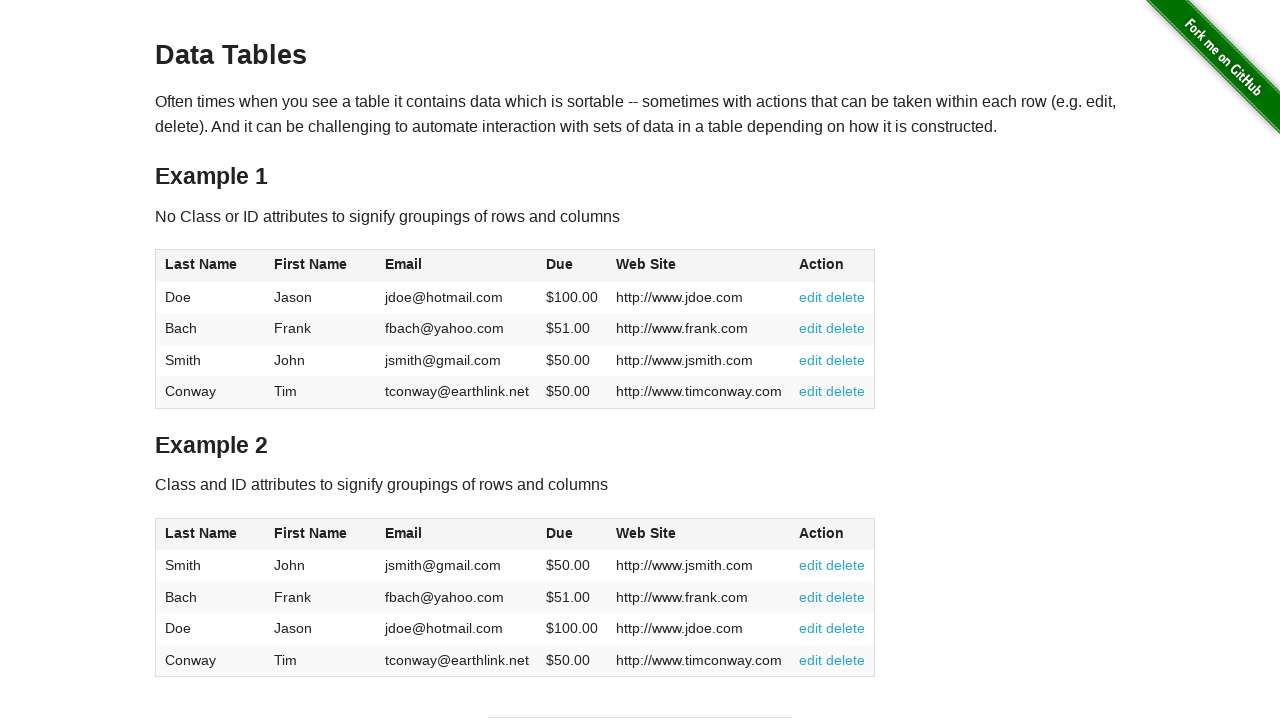

Table Due column cells are present and loaded
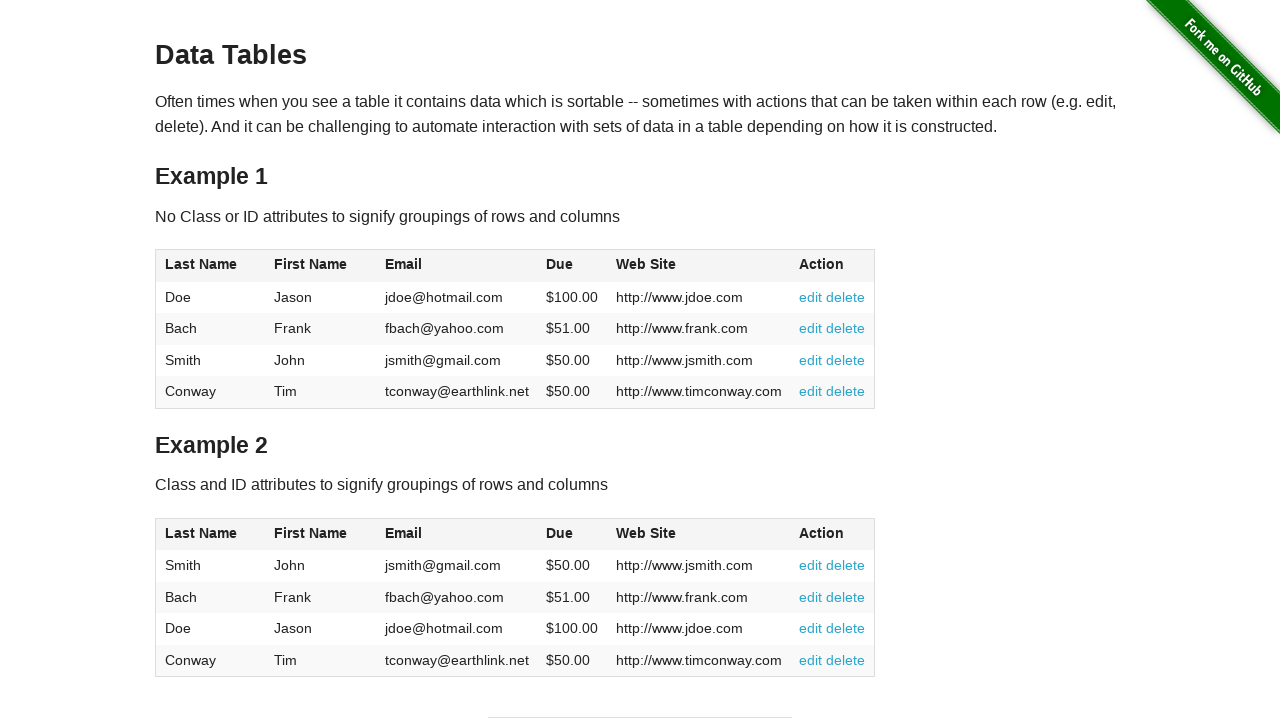

Retrieved all Due column values from table: ['$100.00', '$51.00', '$50.00', '$50.00']
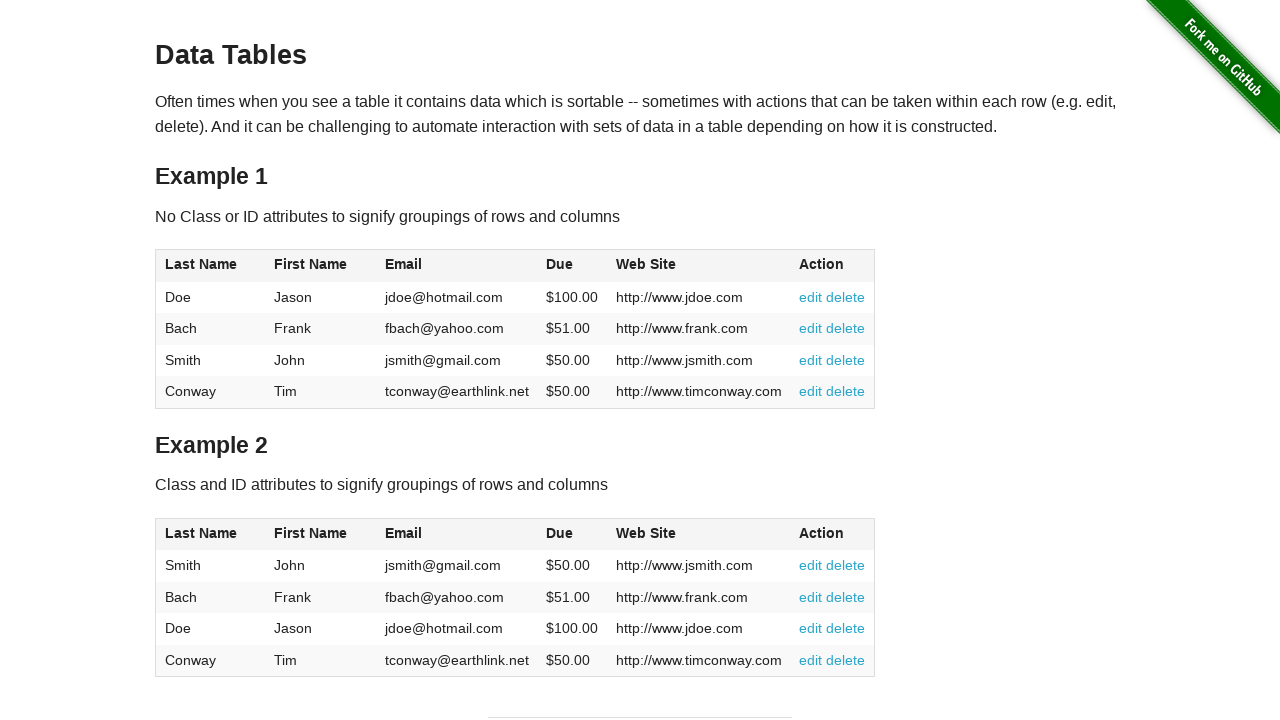

Converted Due values to numbers for validation: [100.0, 51.0, 50.0, 50.0]
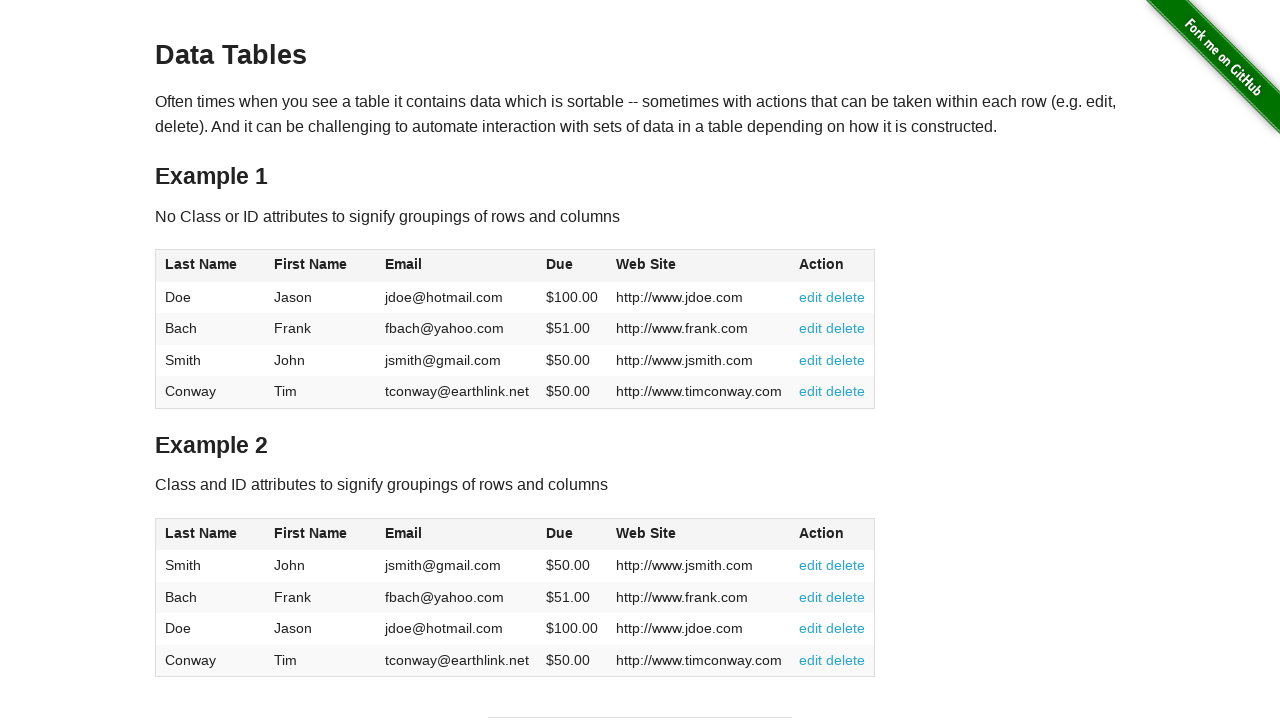

Verified that Due column values are sorted in descending order
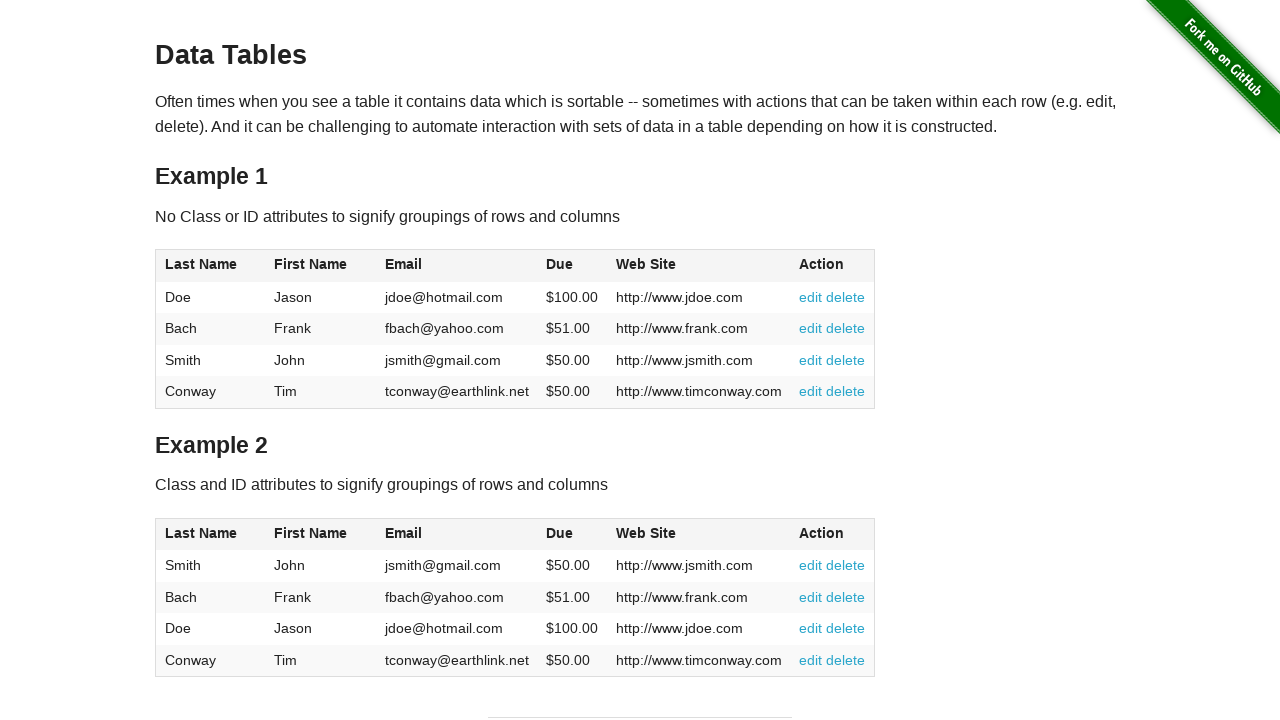

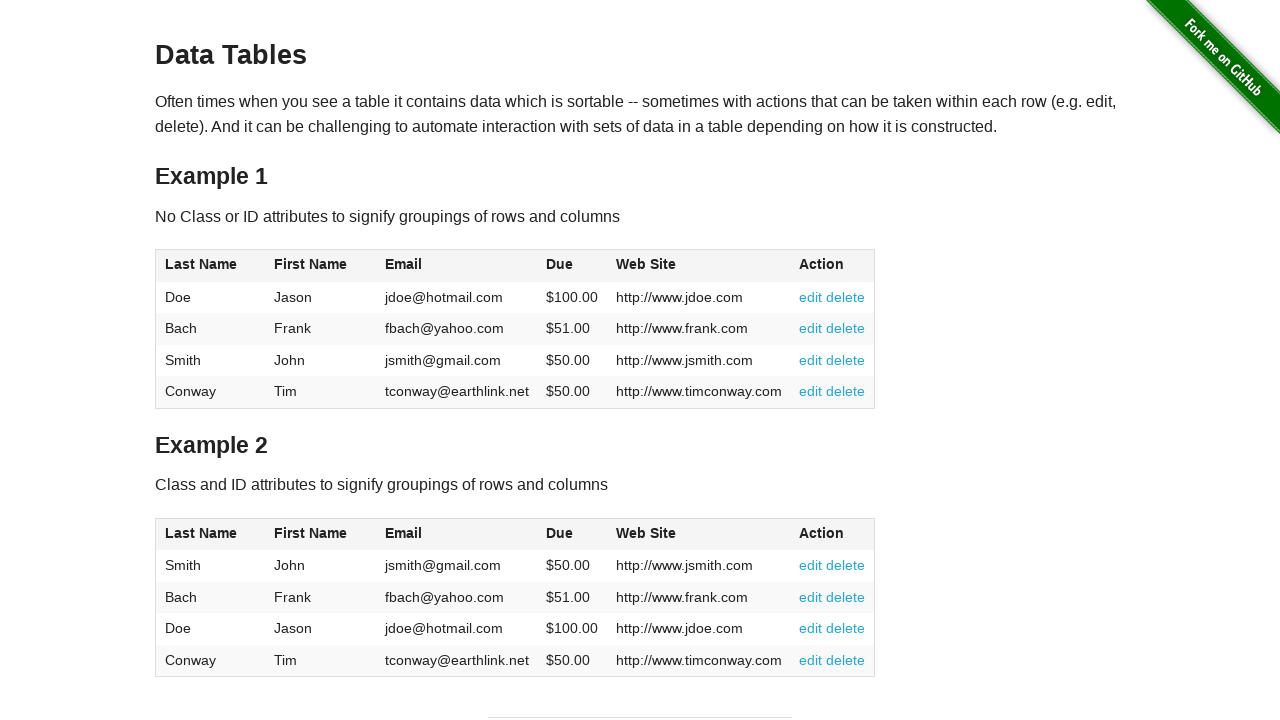